Tests XPath axis locators (following-sibling and parent) by navigating to a practice page and verifying buttons can be located using these advanced XPath selectors

Starting URL: https://rahulshettyacademy.com/AutomationPractice/

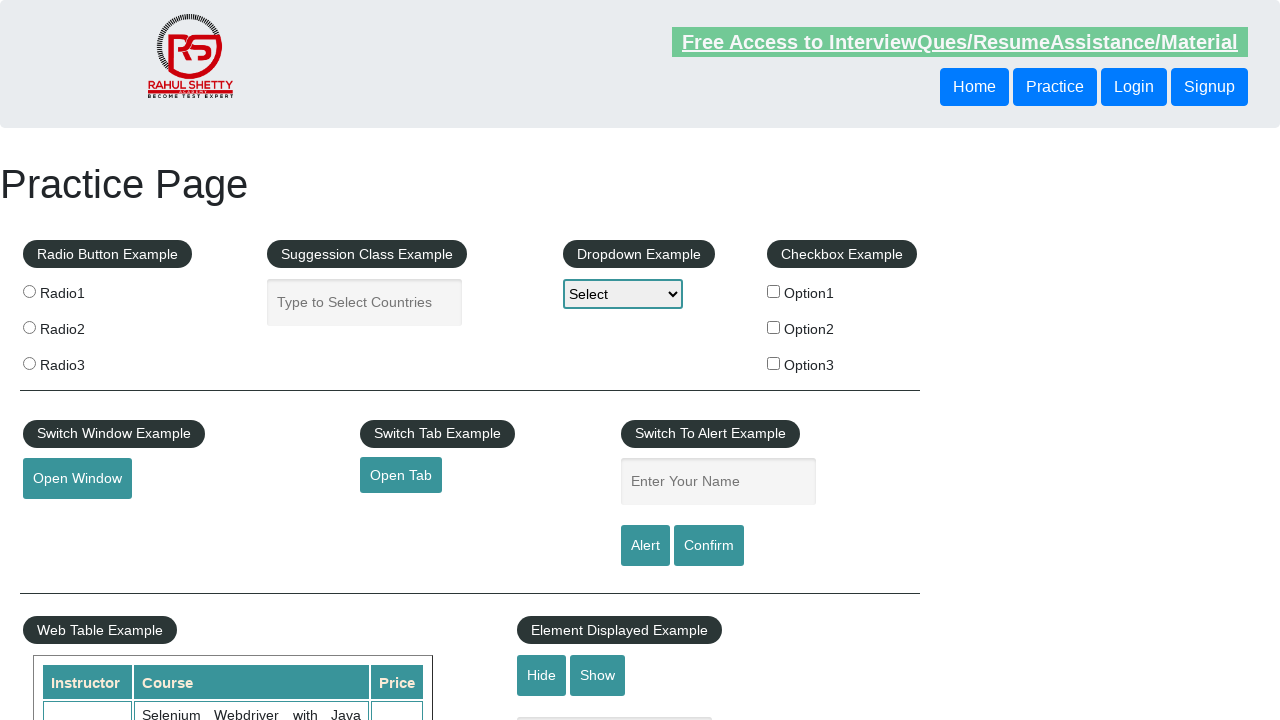

Navigated to AutomationPractice page
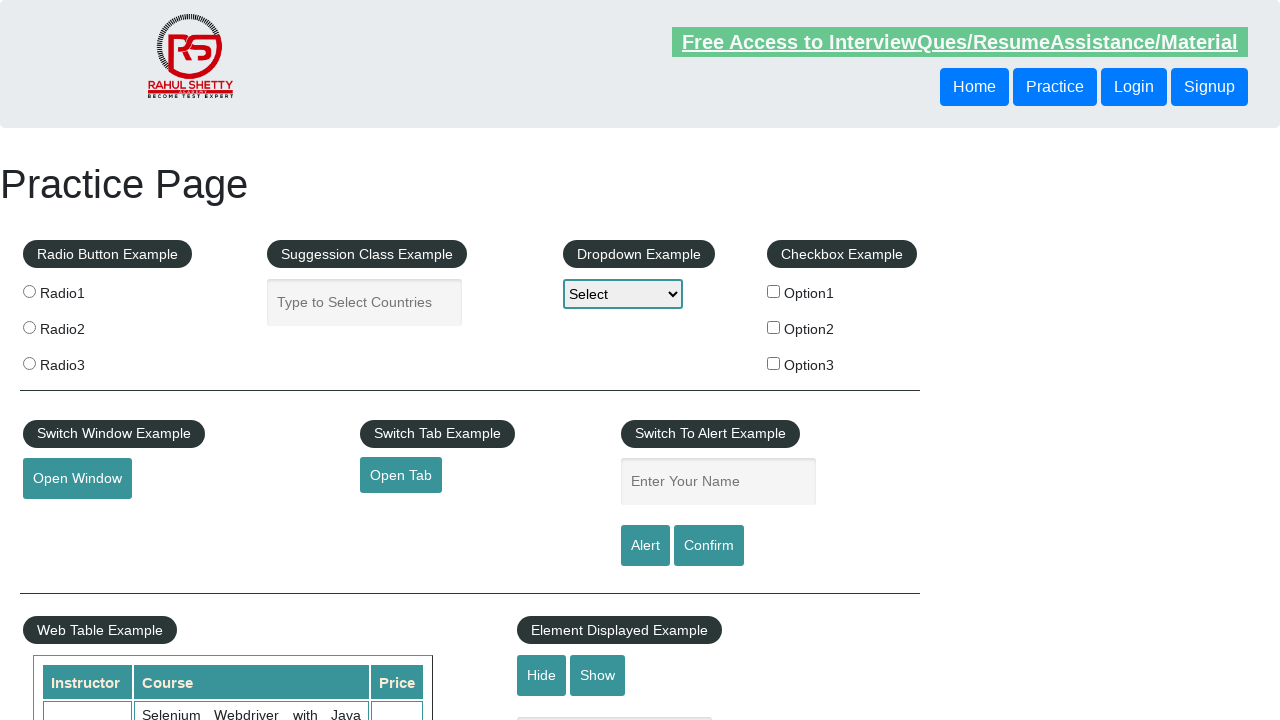

Located button using following-sibling XPath axis
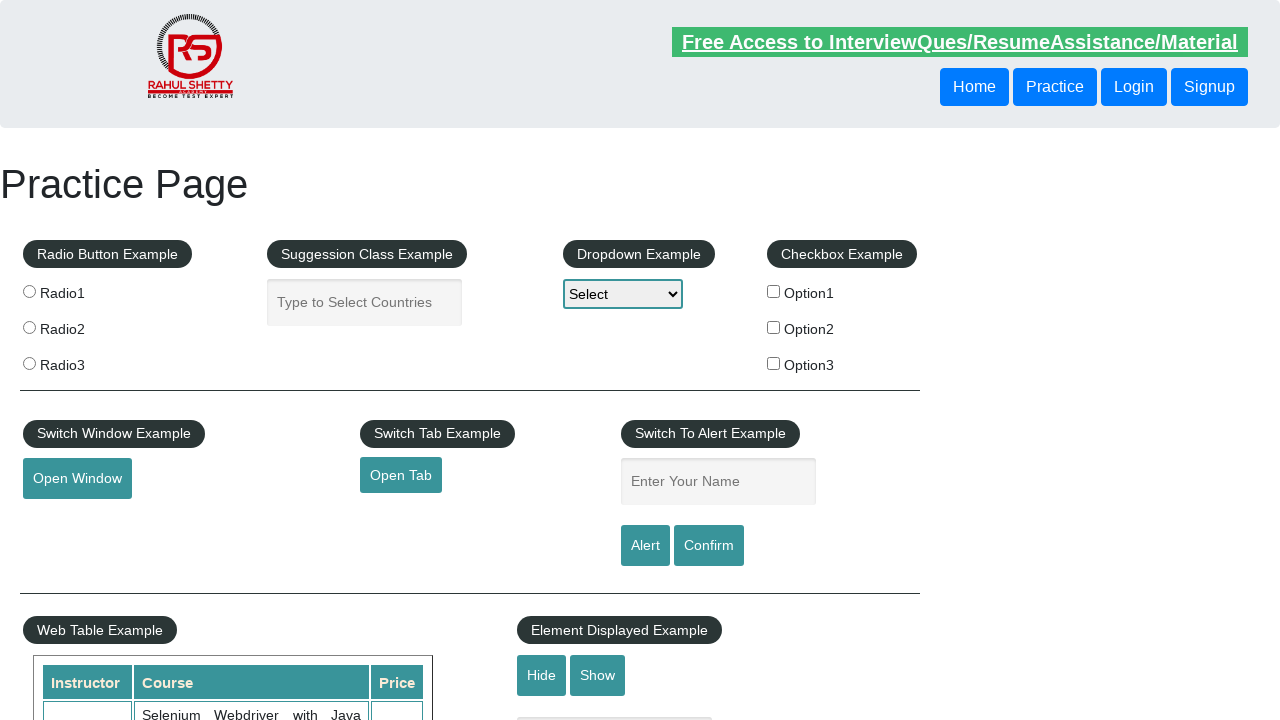

Verified button located with following-sibling axis is visible
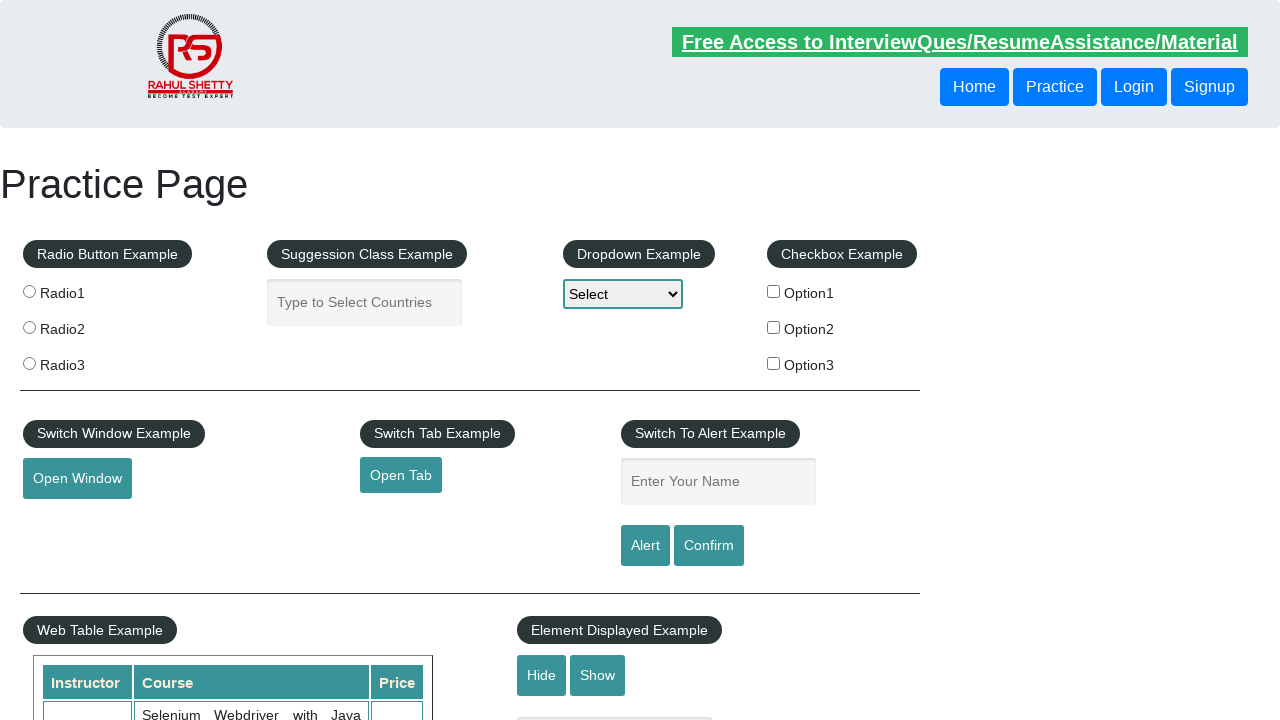

Located button using parent XPath axis
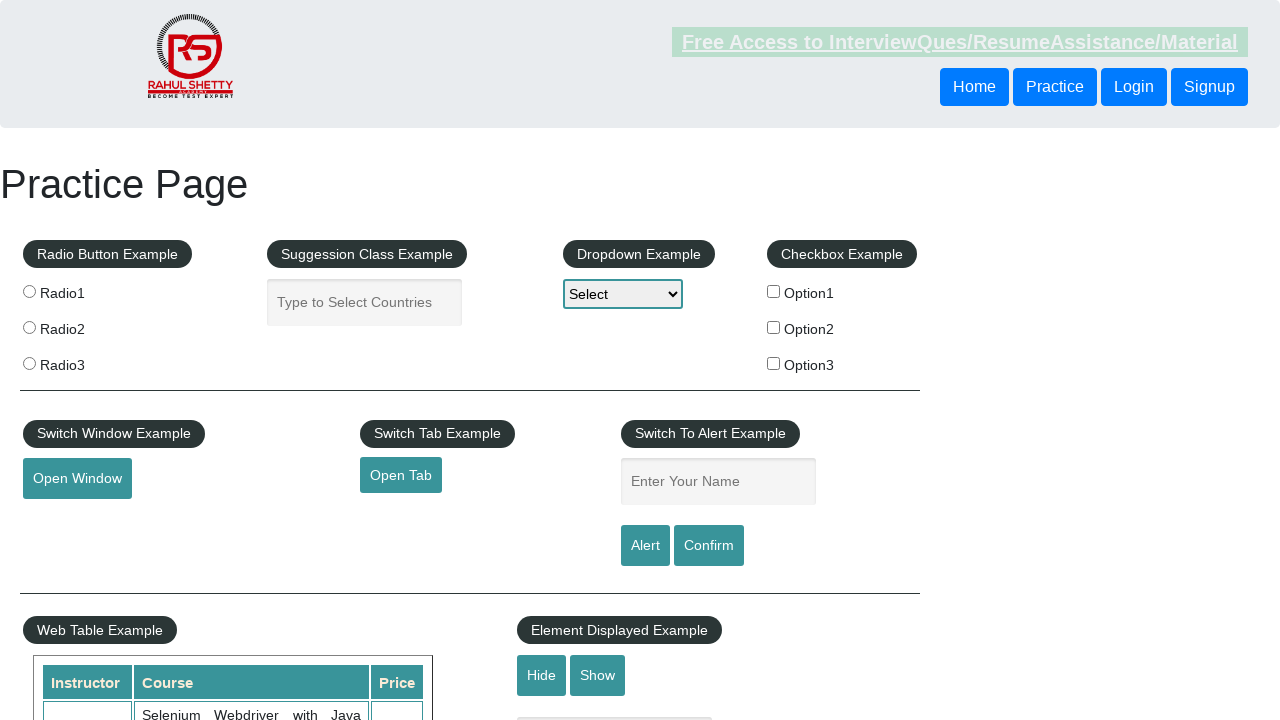

Verified button located with parent axis is visible
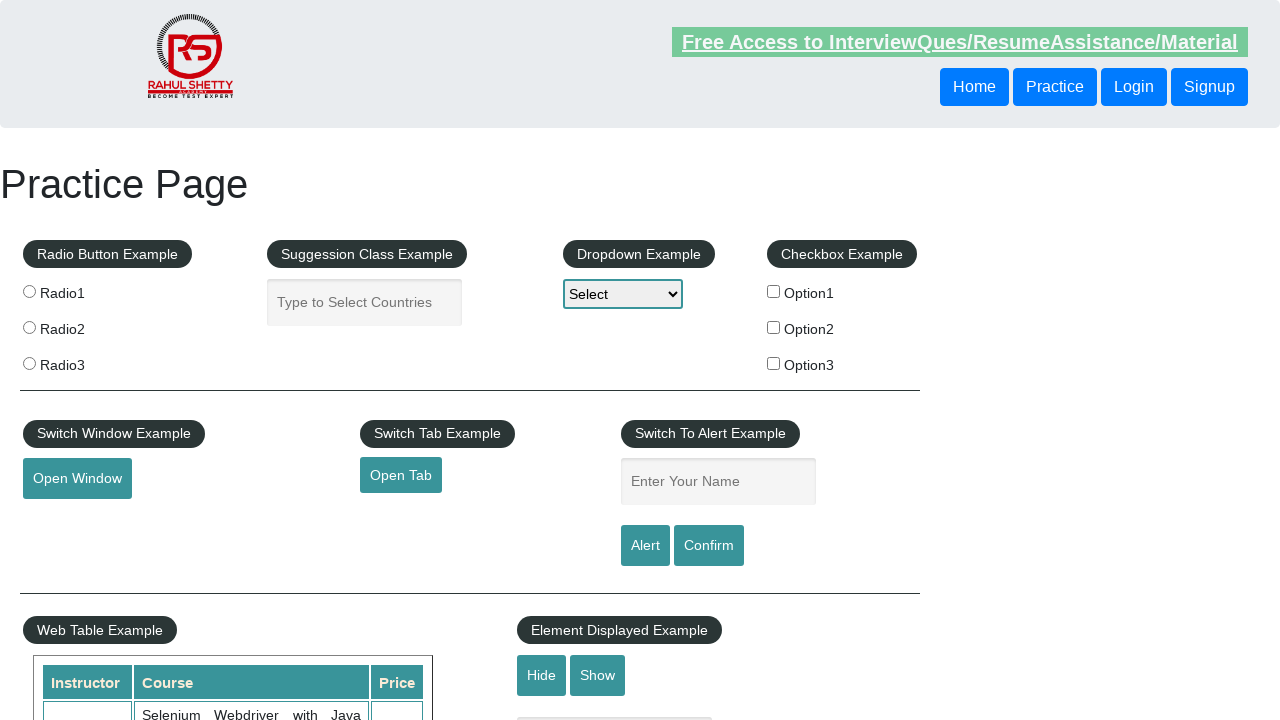

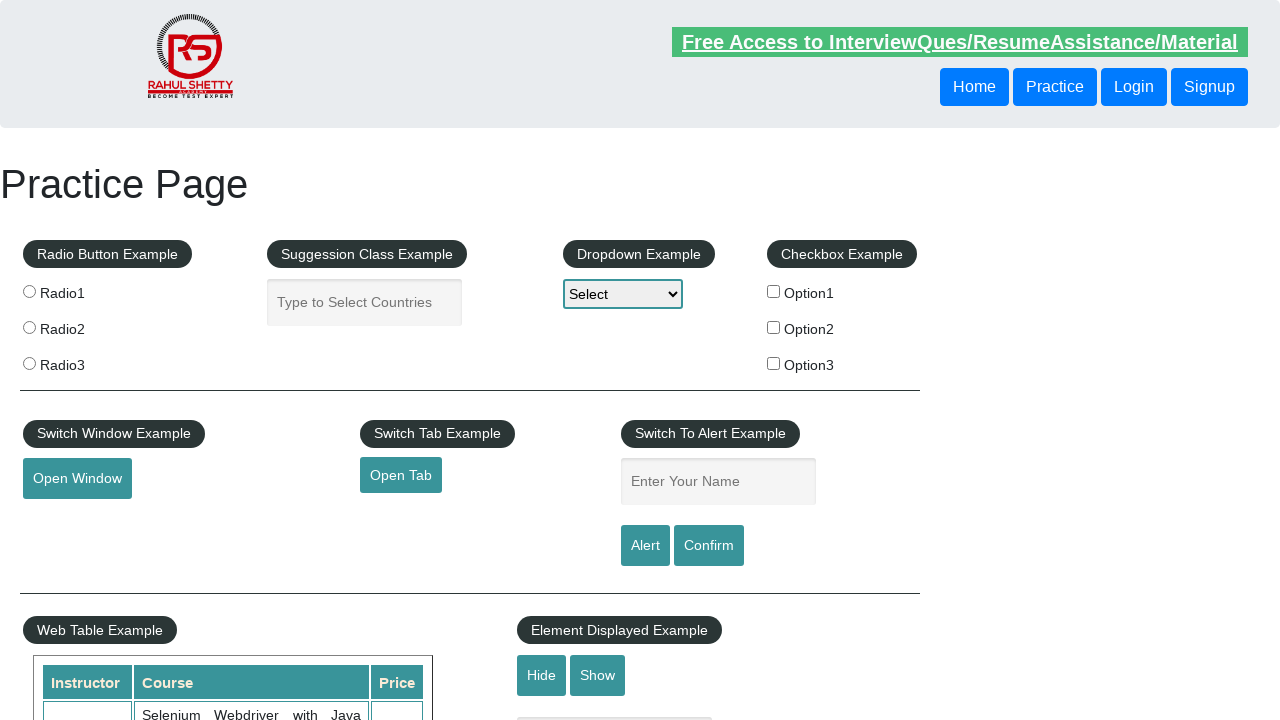